Tests that the Due column in table 1 can be sorted in ascending order by clicking the column header and verifying the values are ordered correctly.

Starting URL: http://the-internet.herokuapp.com/tables

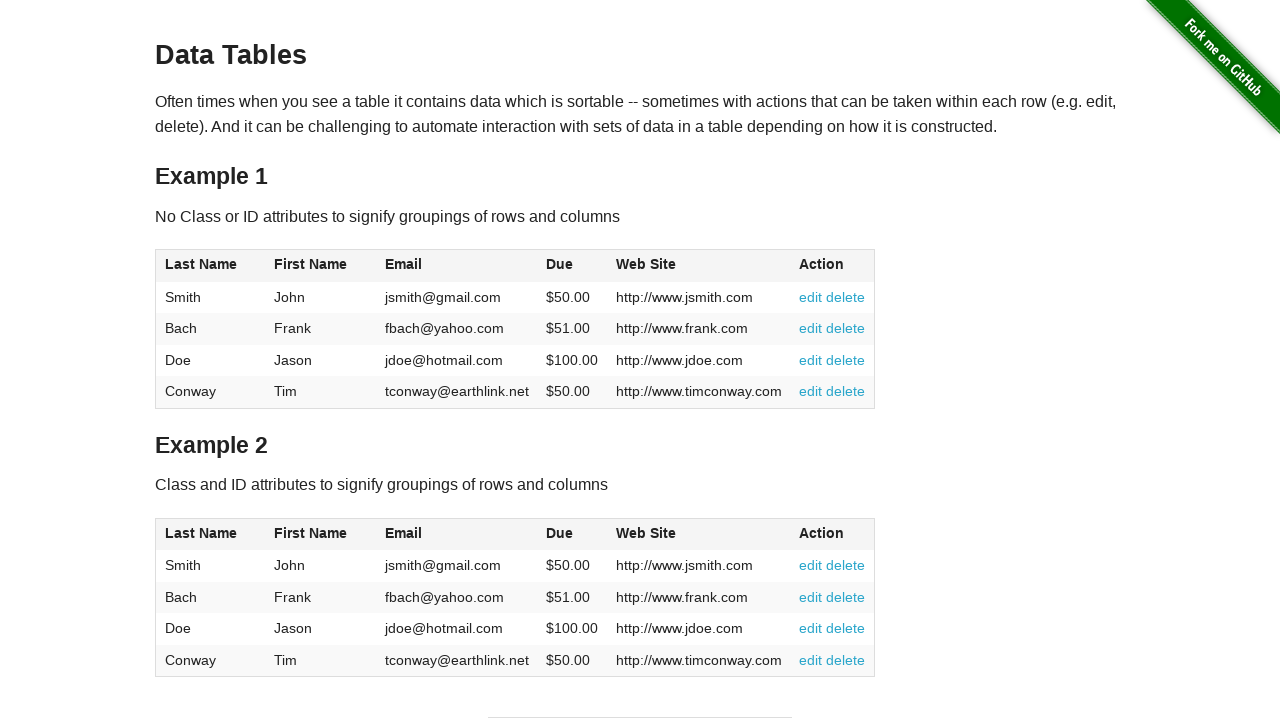

Clicked Due column header in table 1 to sort ascending at (572, 266) on #table1 thead tr th:nth-of-type(4)
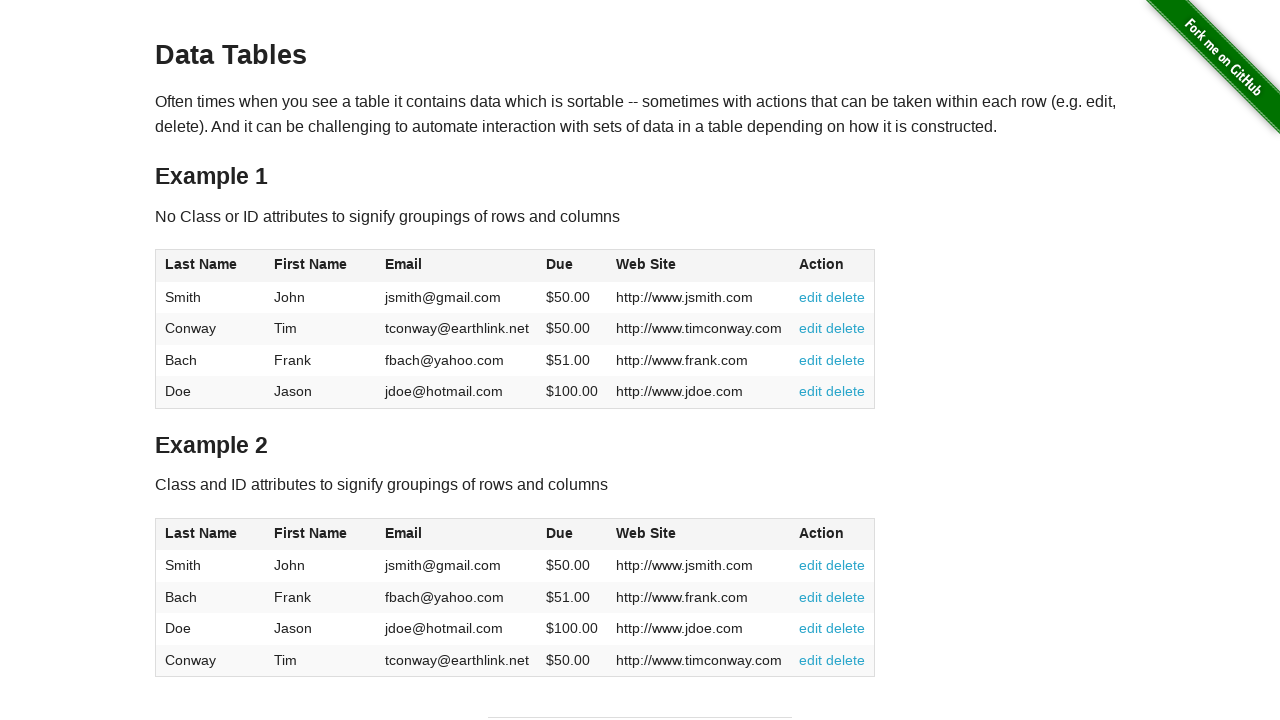

Verified table 1 Due column values are present after sorting
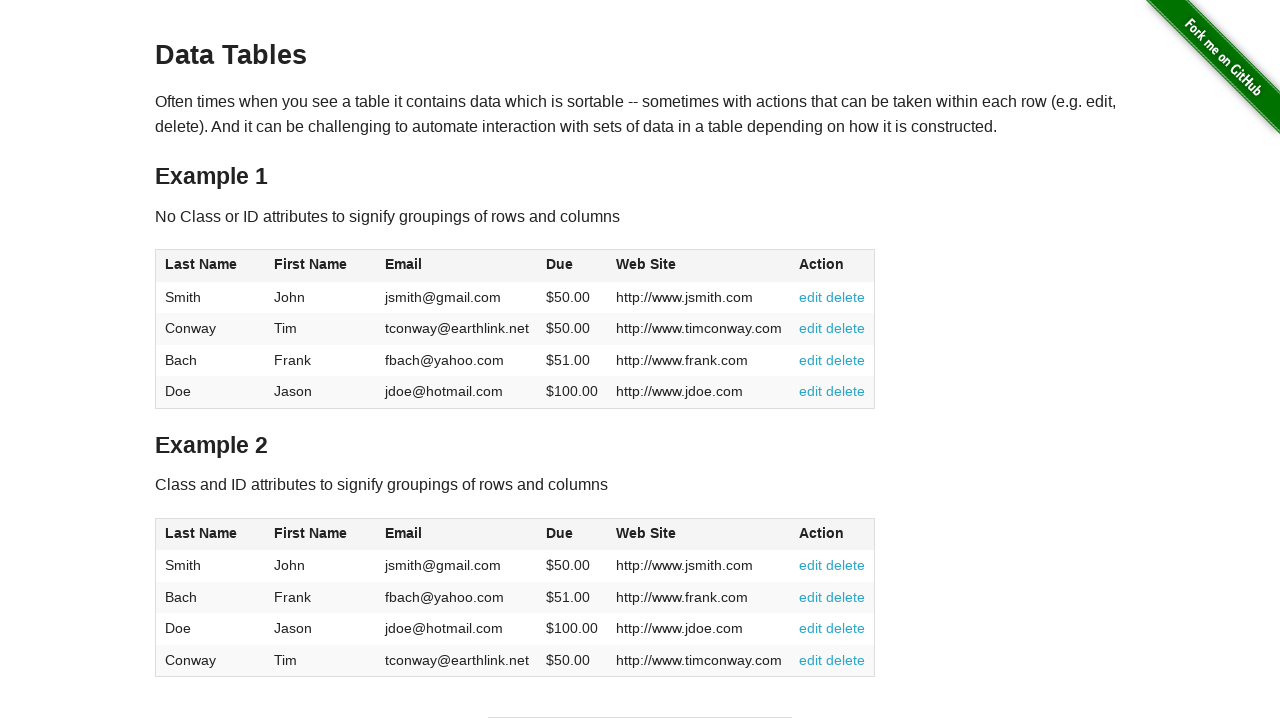

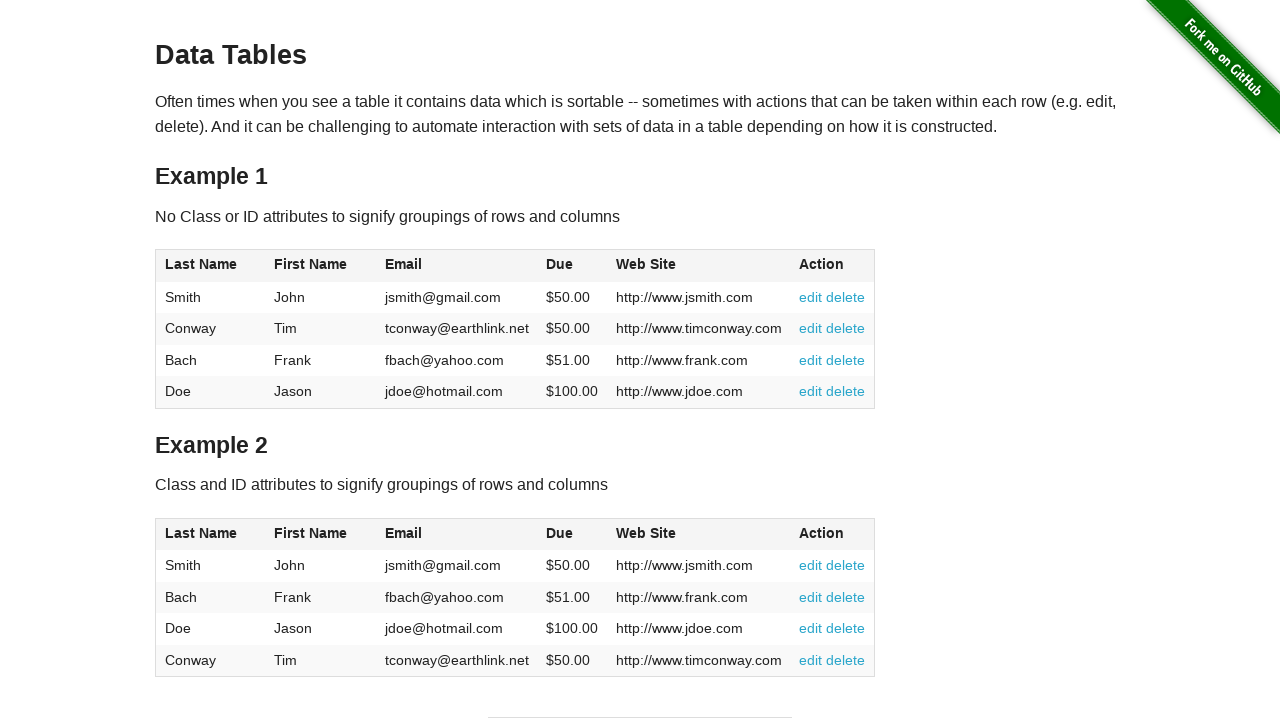